Navigates to OrangeHRM demo page and manipulates the browser window position to simulate minimizing behavior

Starting URL: https://opensource-demo.orangehrmlive.com/

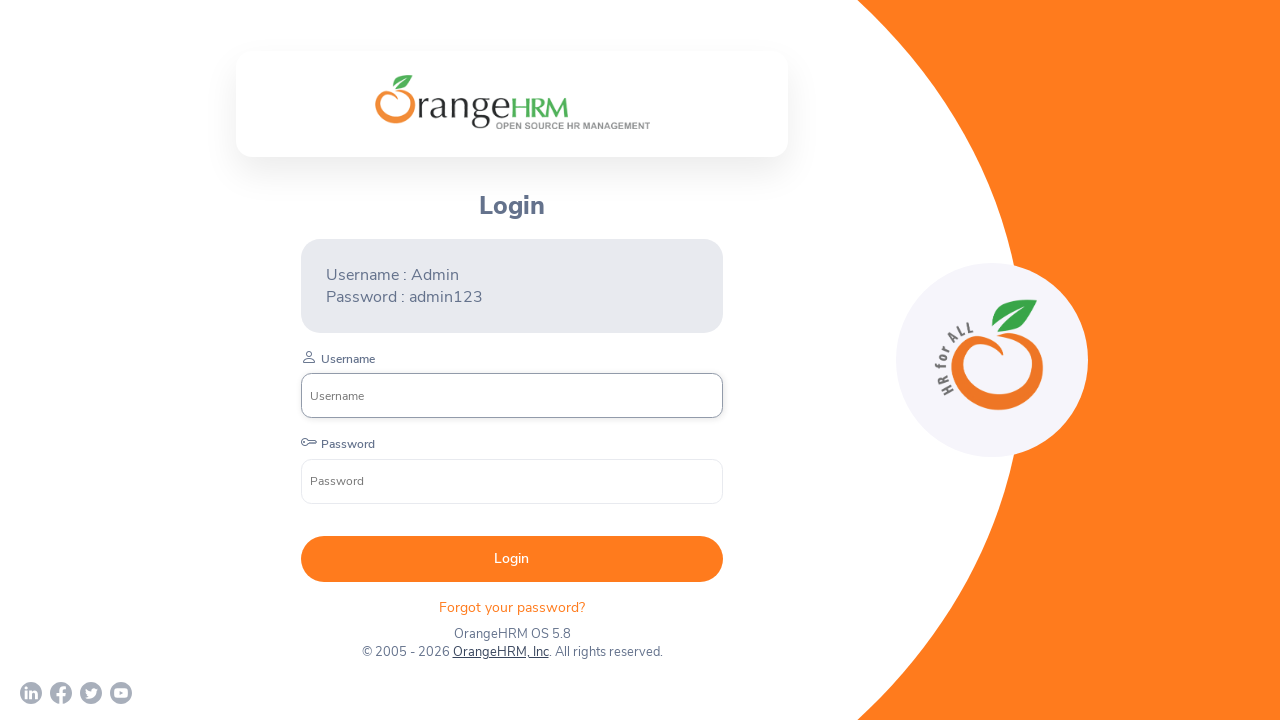

Page loaded - DOM content ready
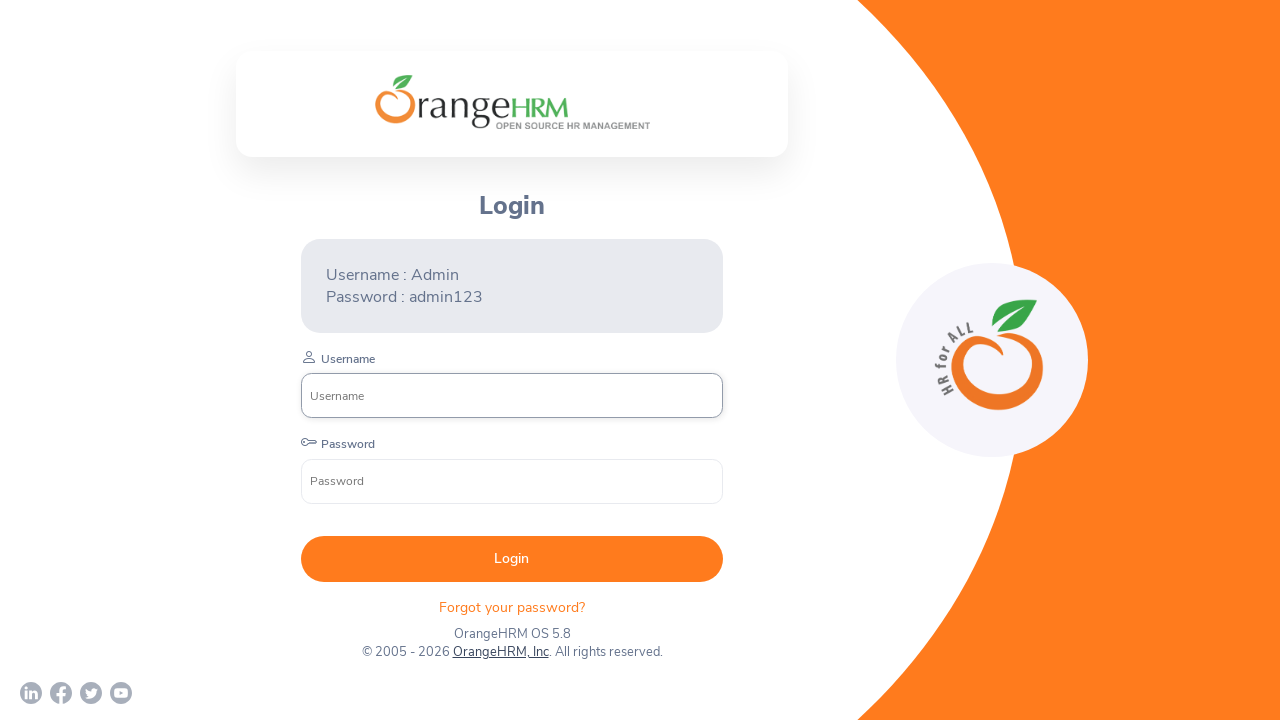

Waited 2 seconds for page to fully render
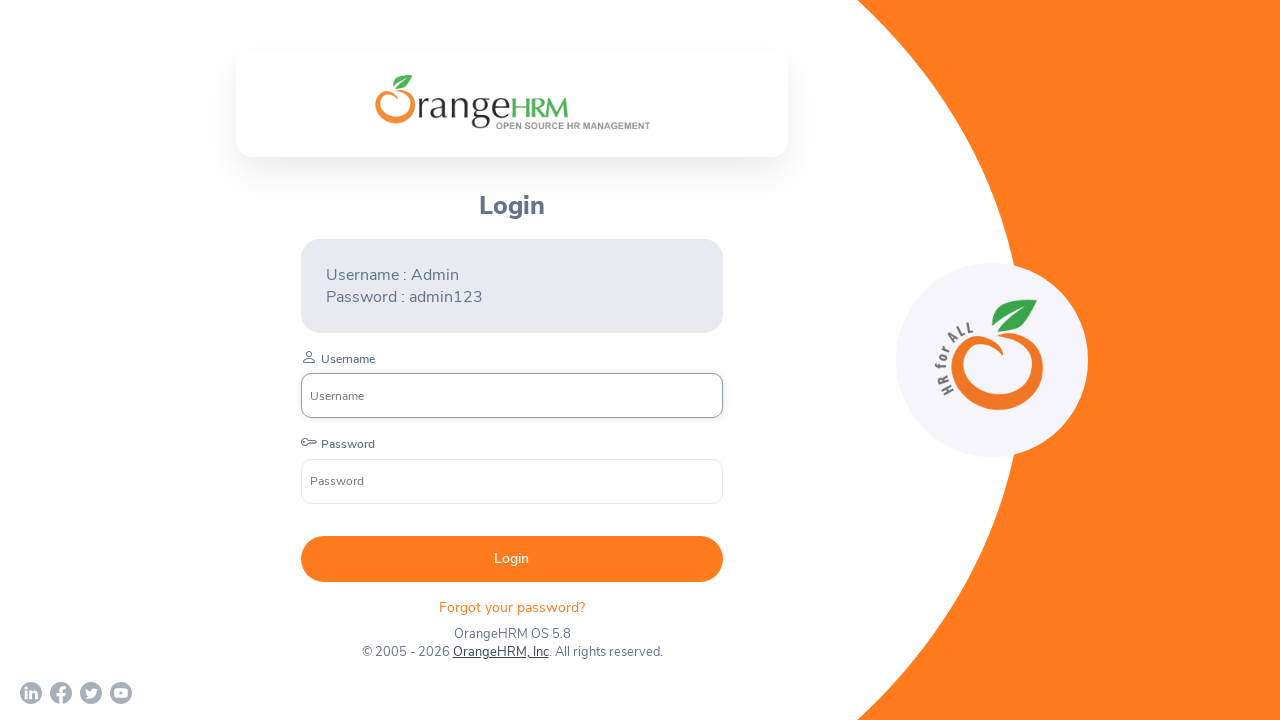

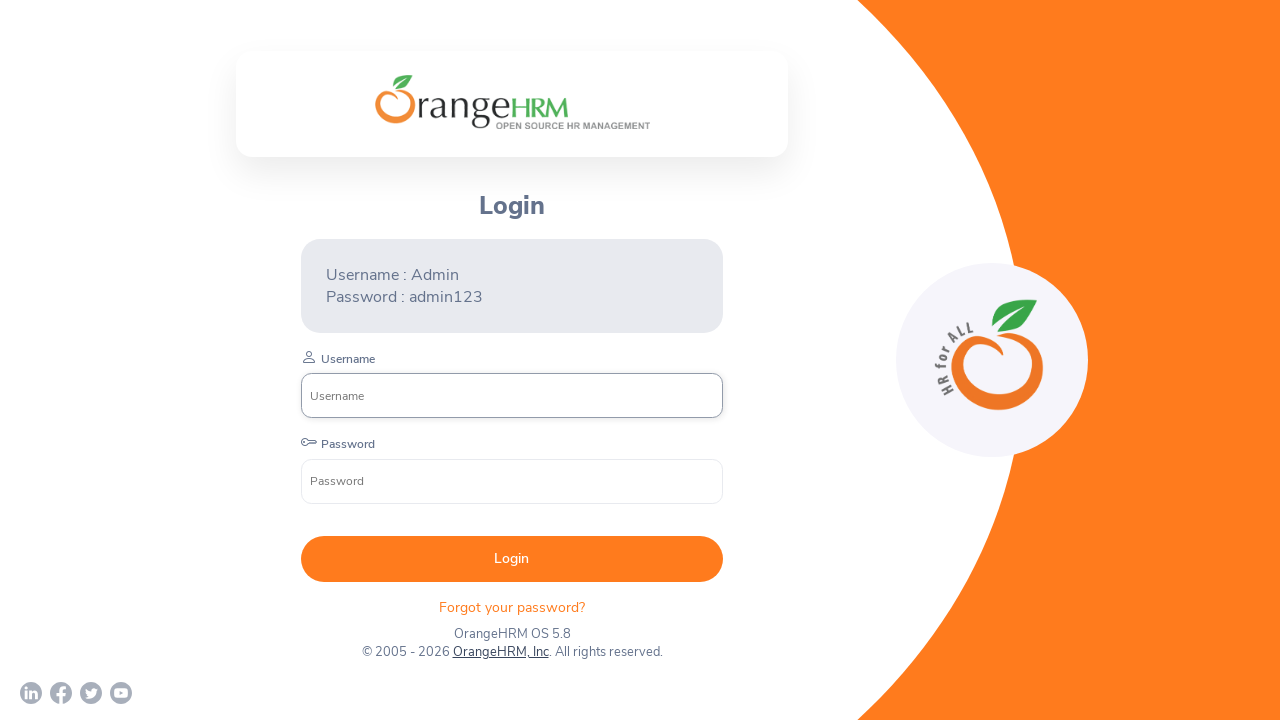